Tests mouse hover functionality by moving the cursor over an element and verifying the color change

Starting URL: https://www.selenium.dev/selenium/web/mouseOver.html

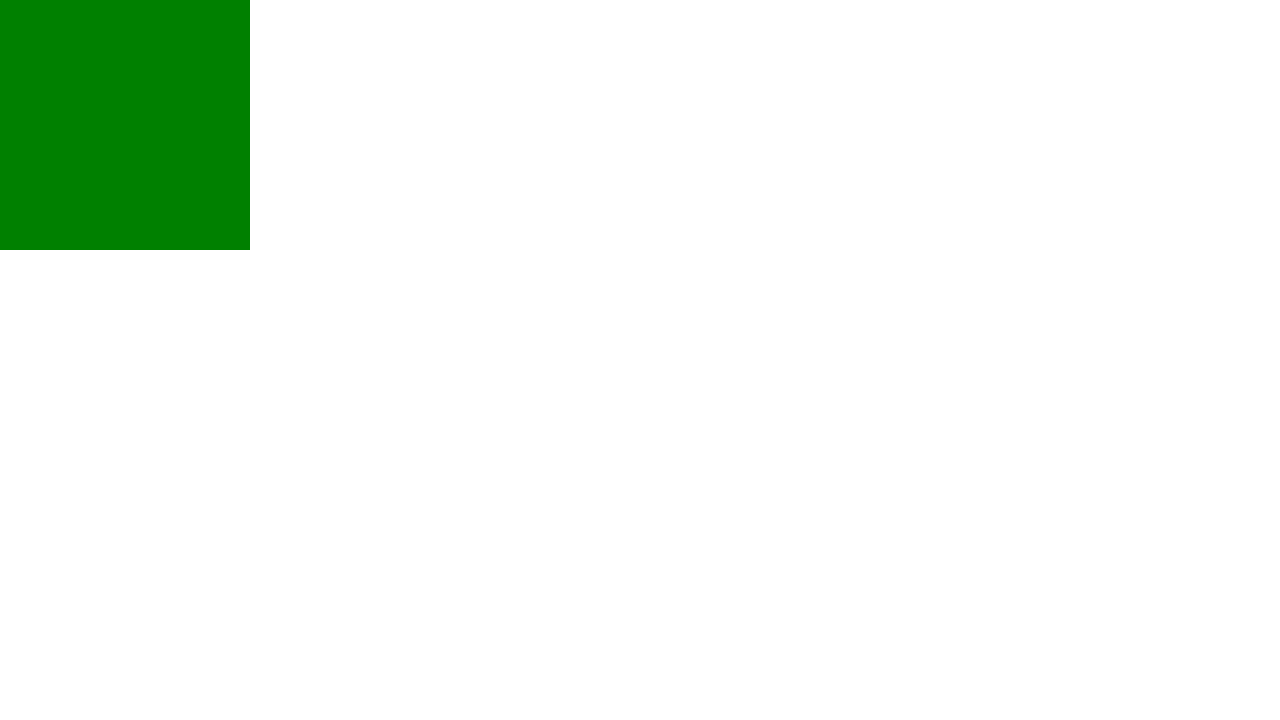

Located the red box element (#redbox)
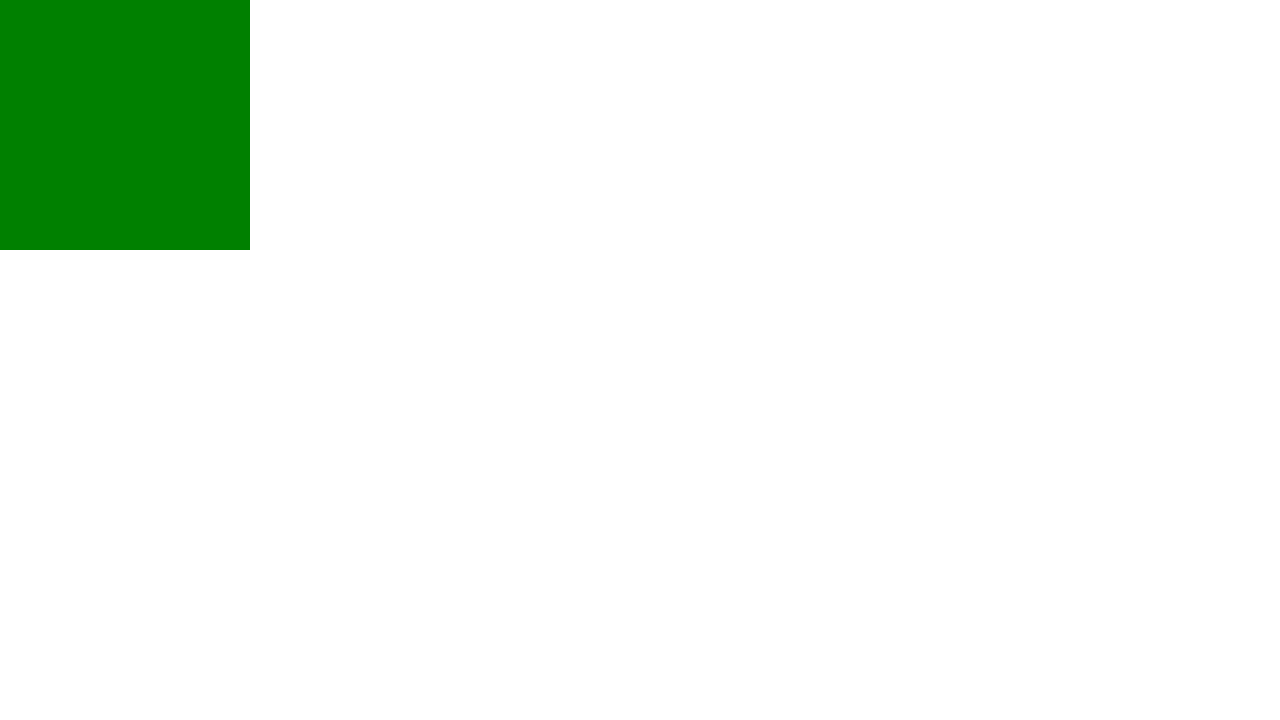

Retrieved initial background color: rgb(0, 128, 0)
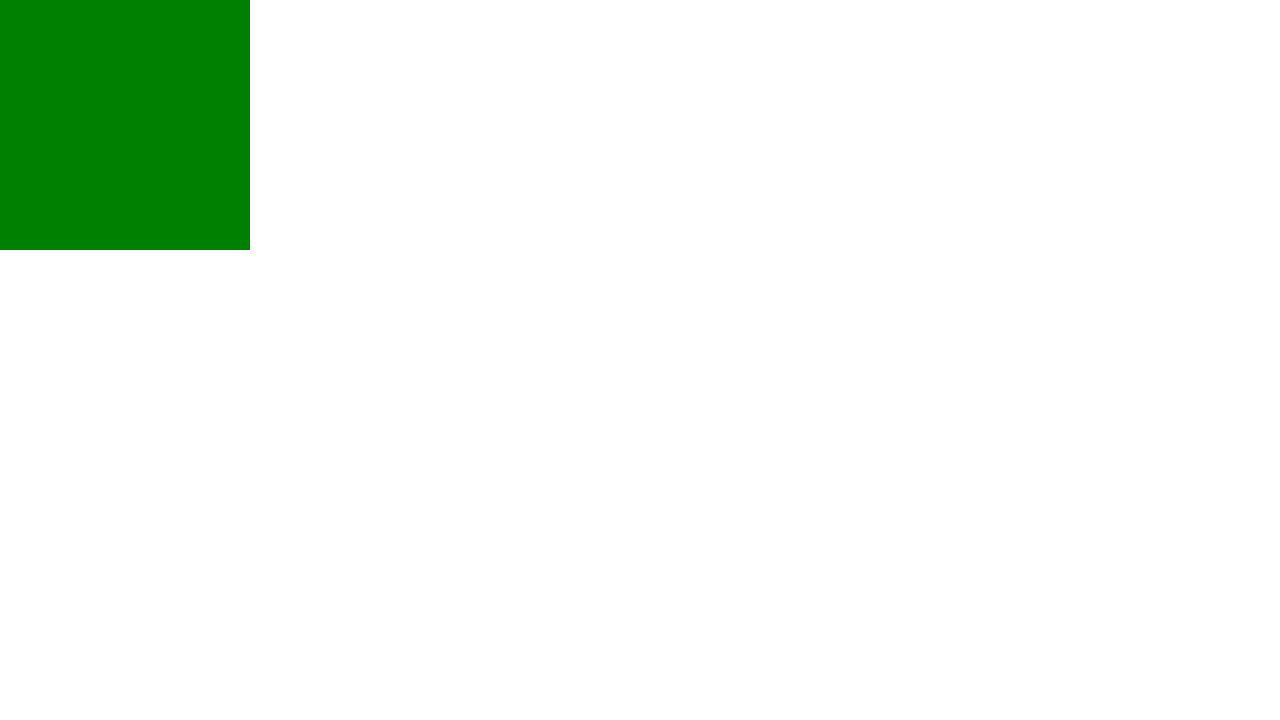

Hovered mouse cursor over the red box element at (112, 112) on #redbox
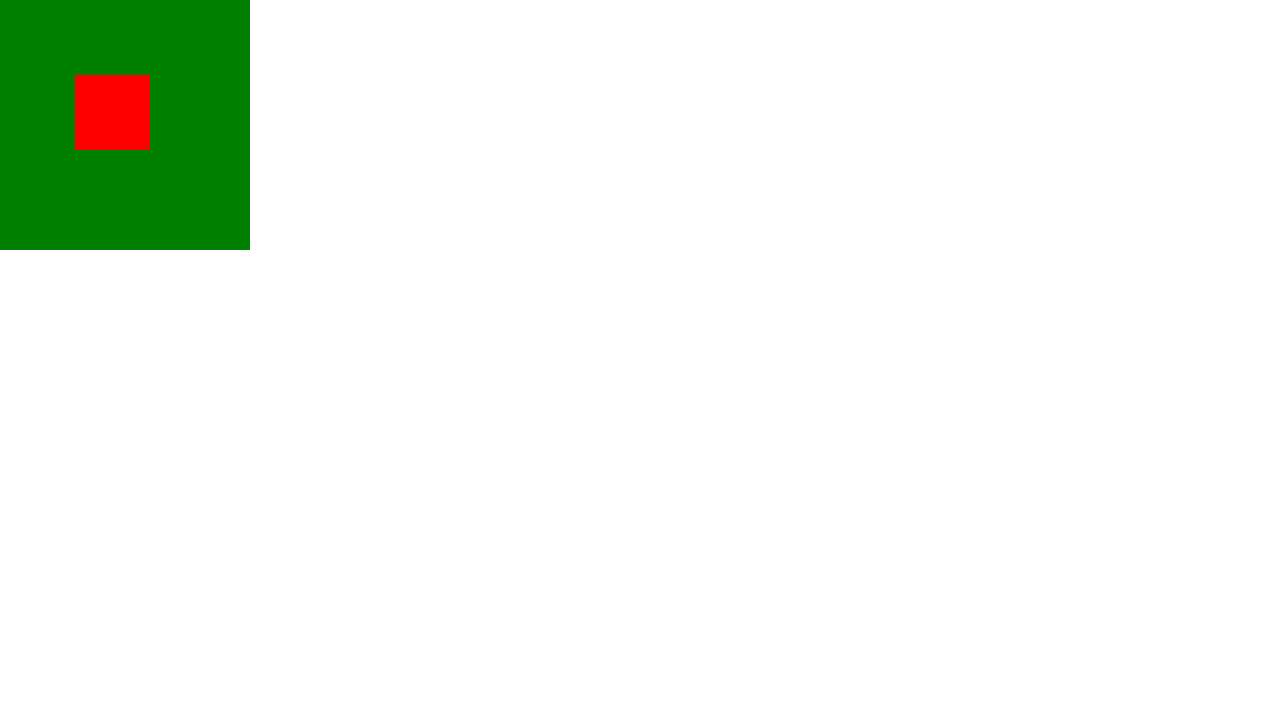

Retrieved background color after hover: rgb(255, 0, 0)
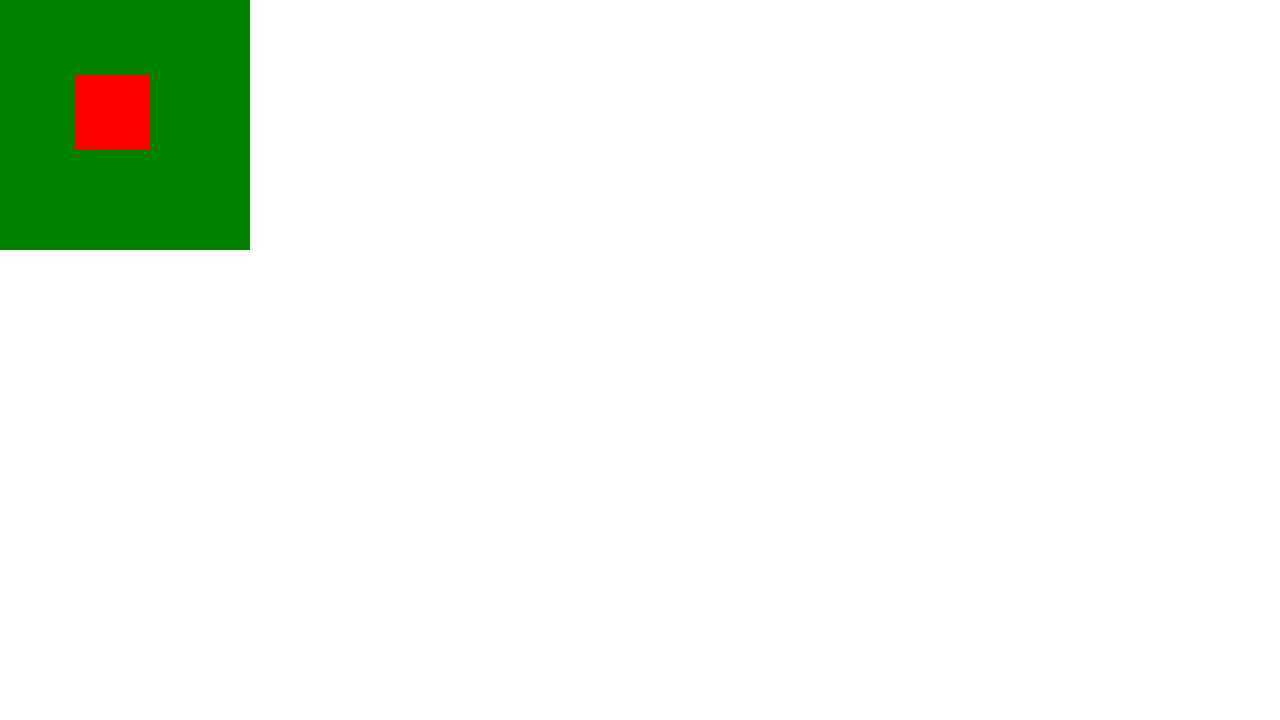

Verified that background color changed on hover
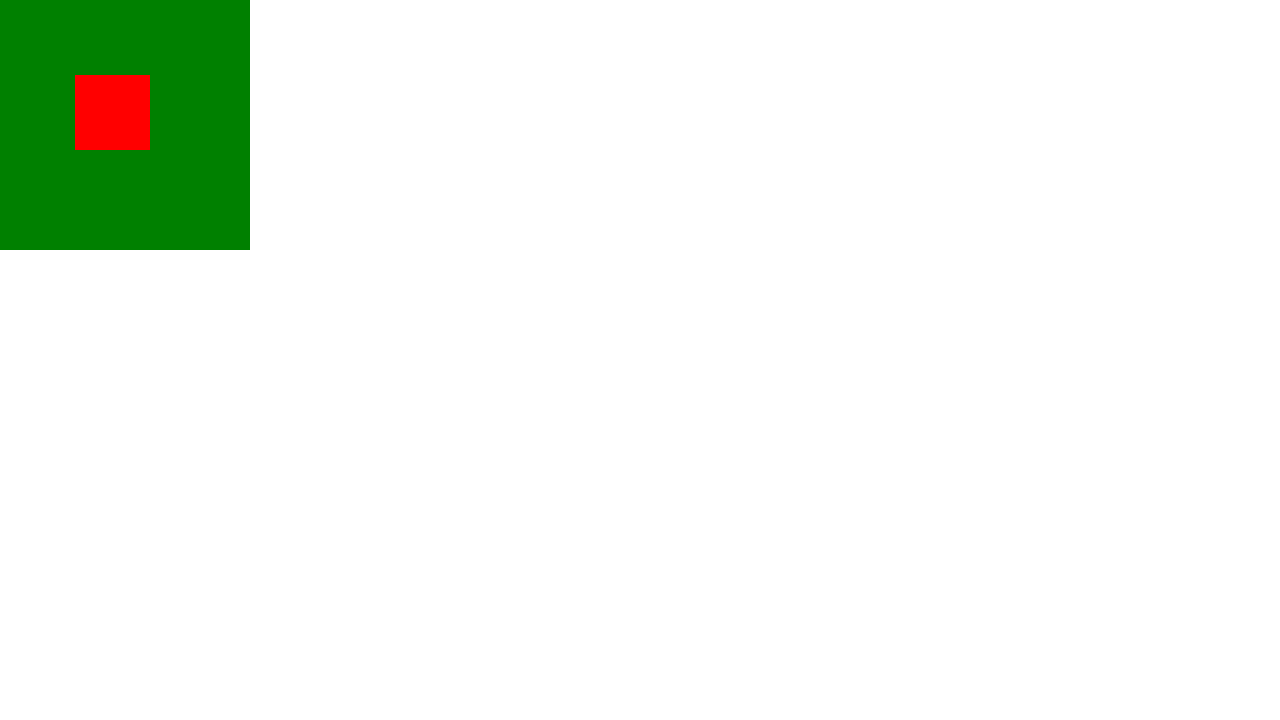

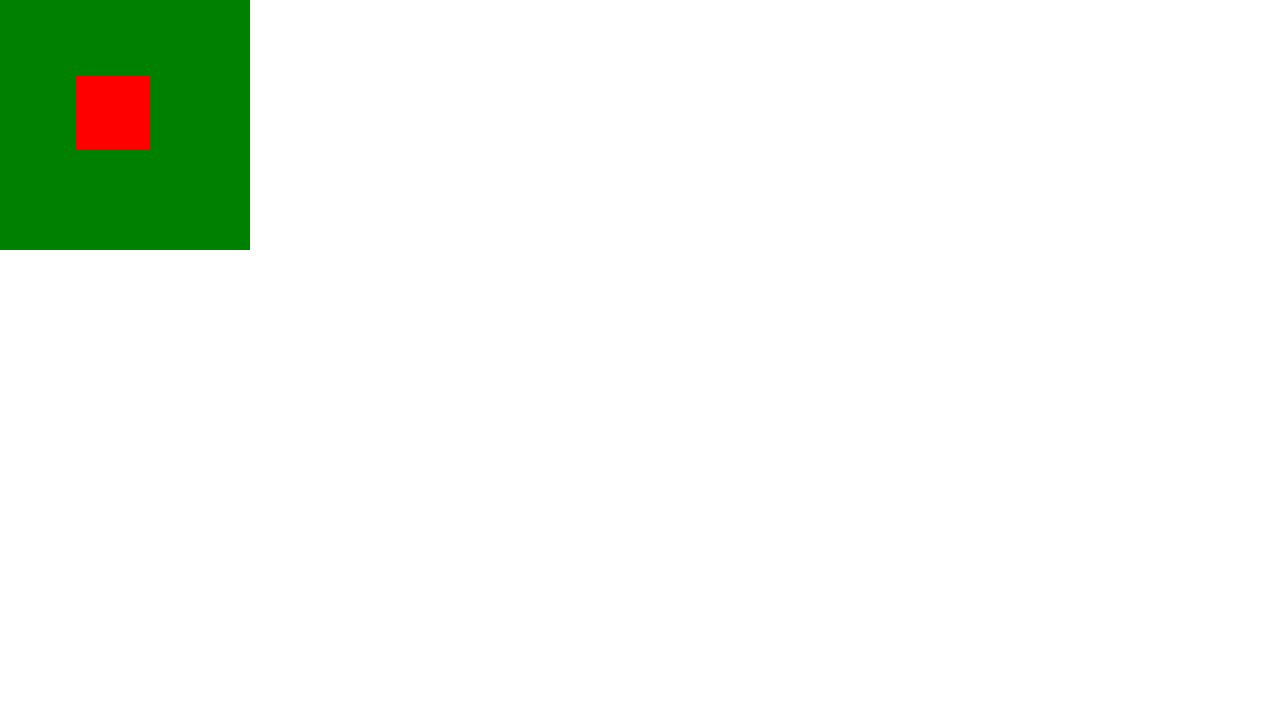